Fills out a practice form by entering name, email, phone number, updating some fields, selecting gender and day checkboxes

Starting URL: https://testautomationpractice.blogspot.com/

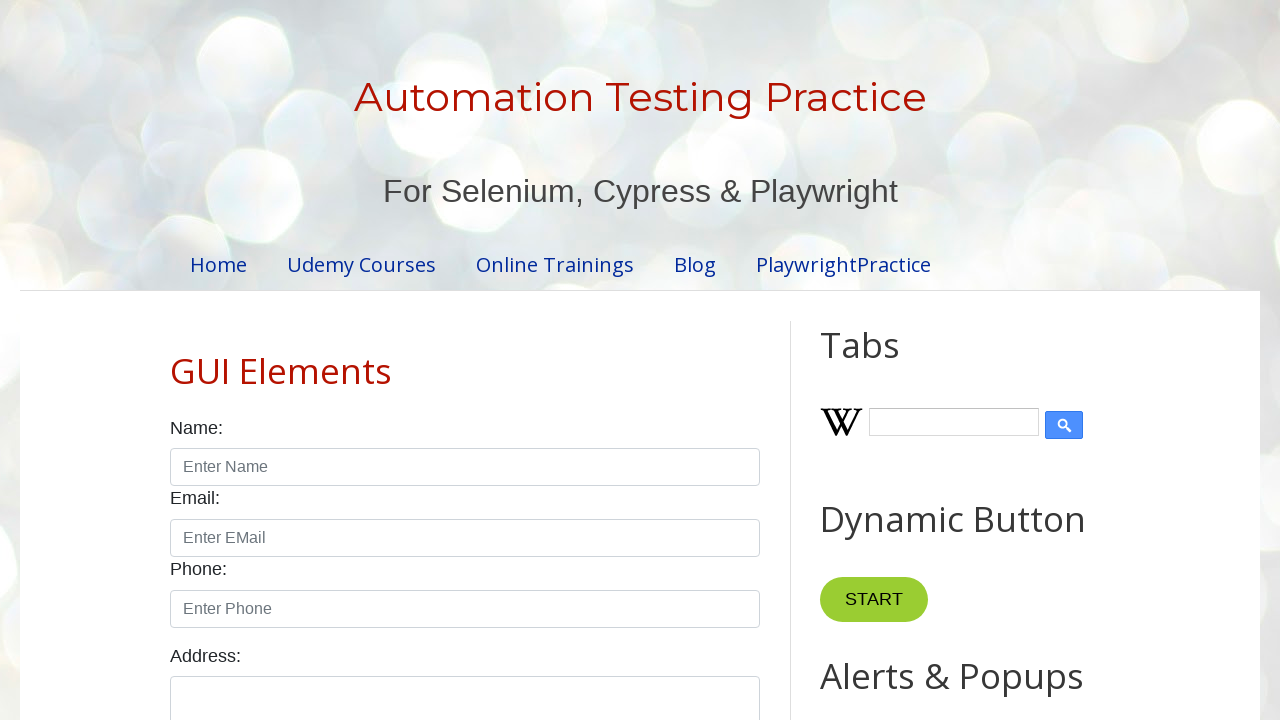

Filled name field with 'Anshita Singh' on #name
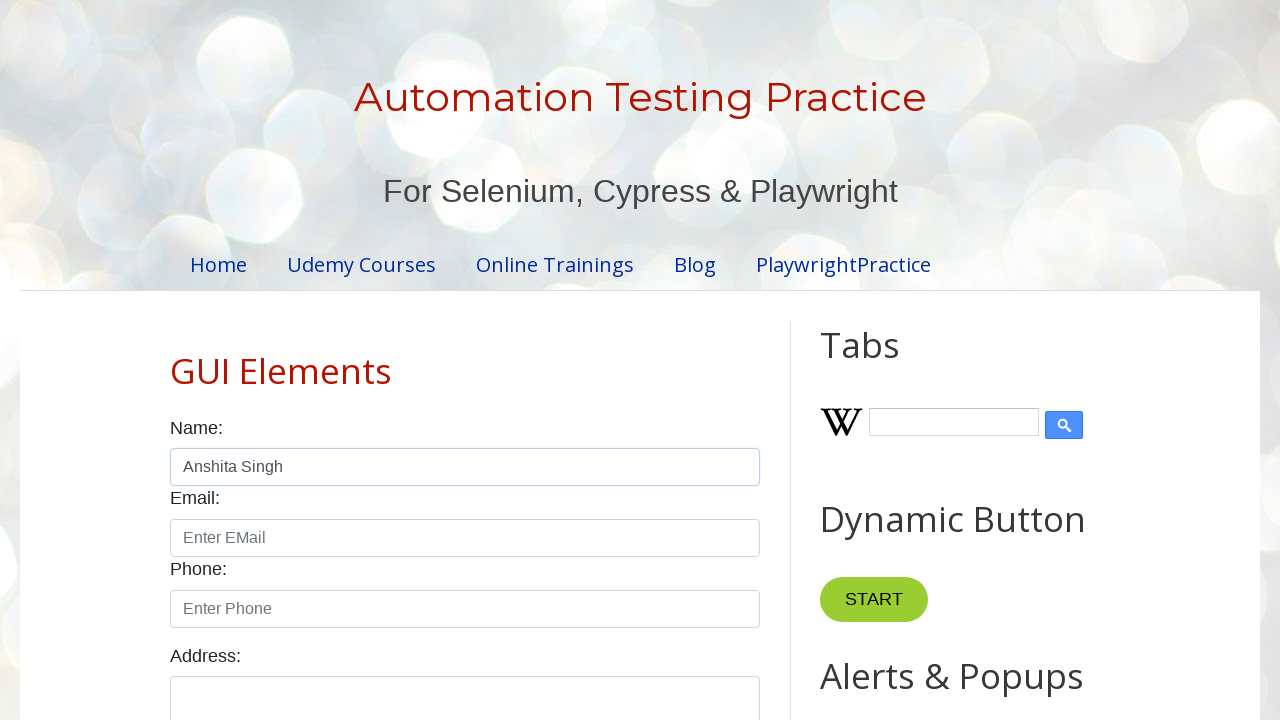

Filled email field with 'anshita.singh@gmail.com' on #email
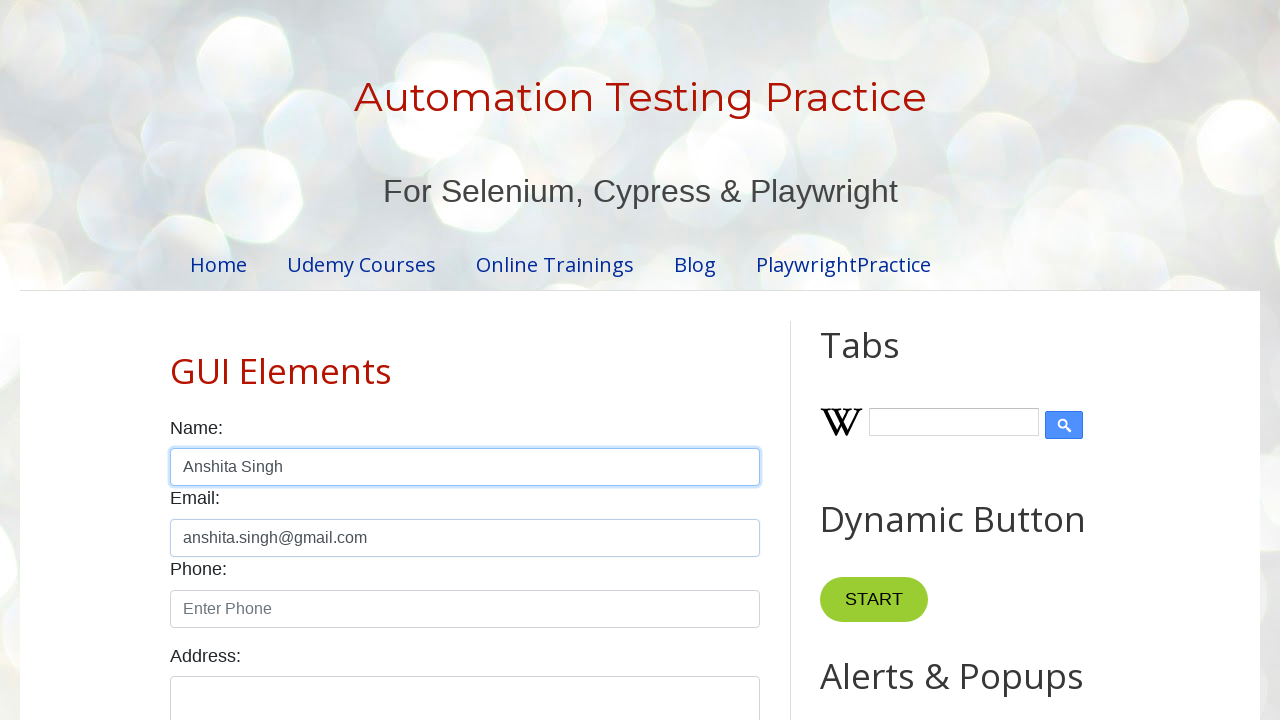

Filled phone field with '7537849970' on #phone
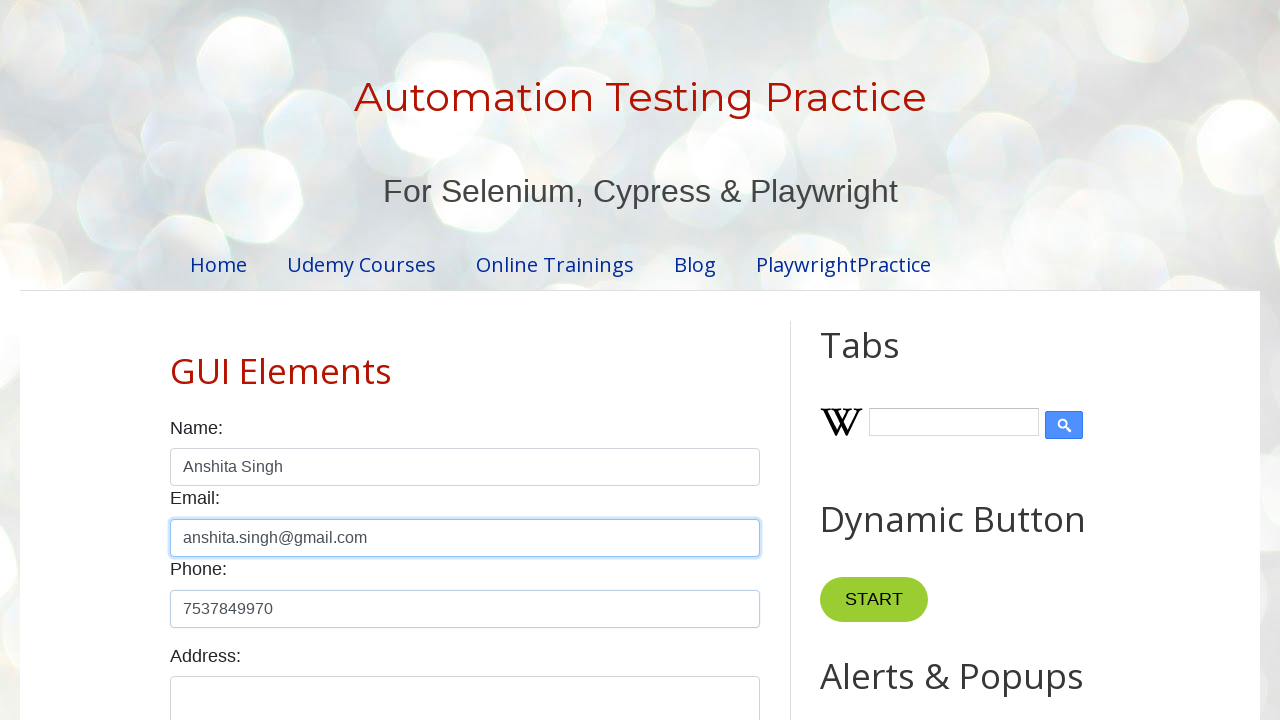

Cleared name field on #name
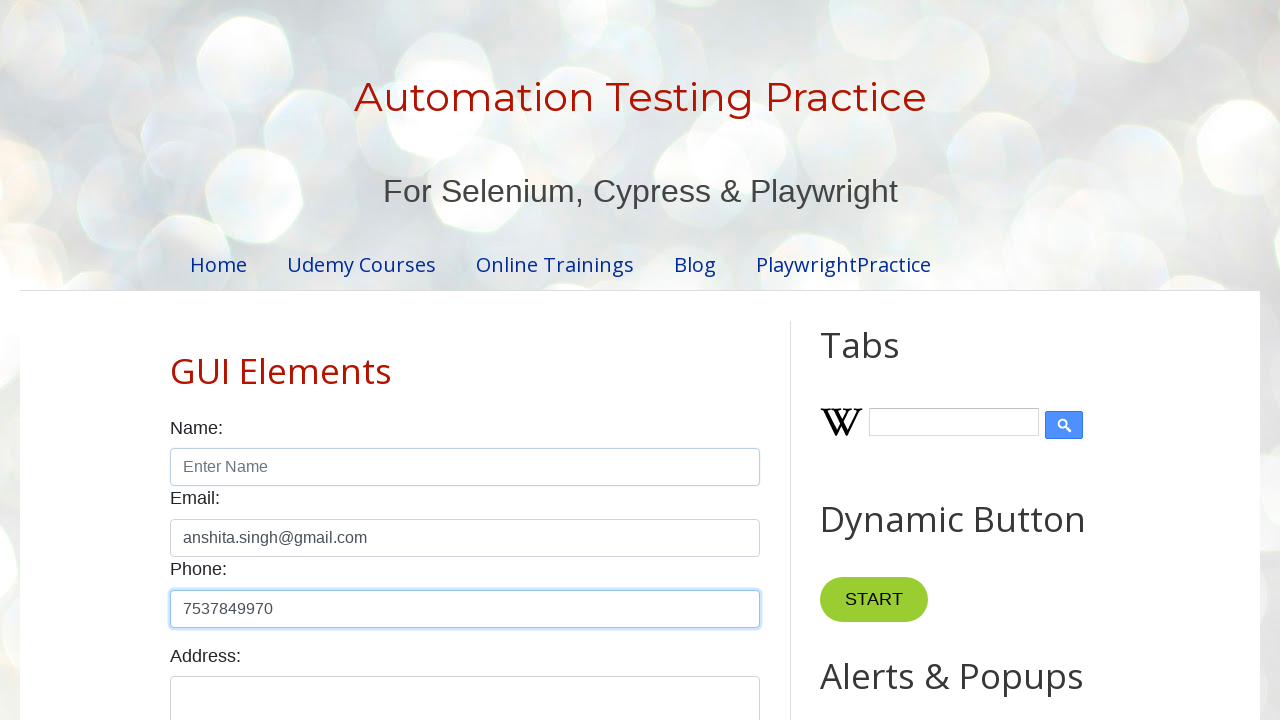

Updated name field to 'Anshi' on #name
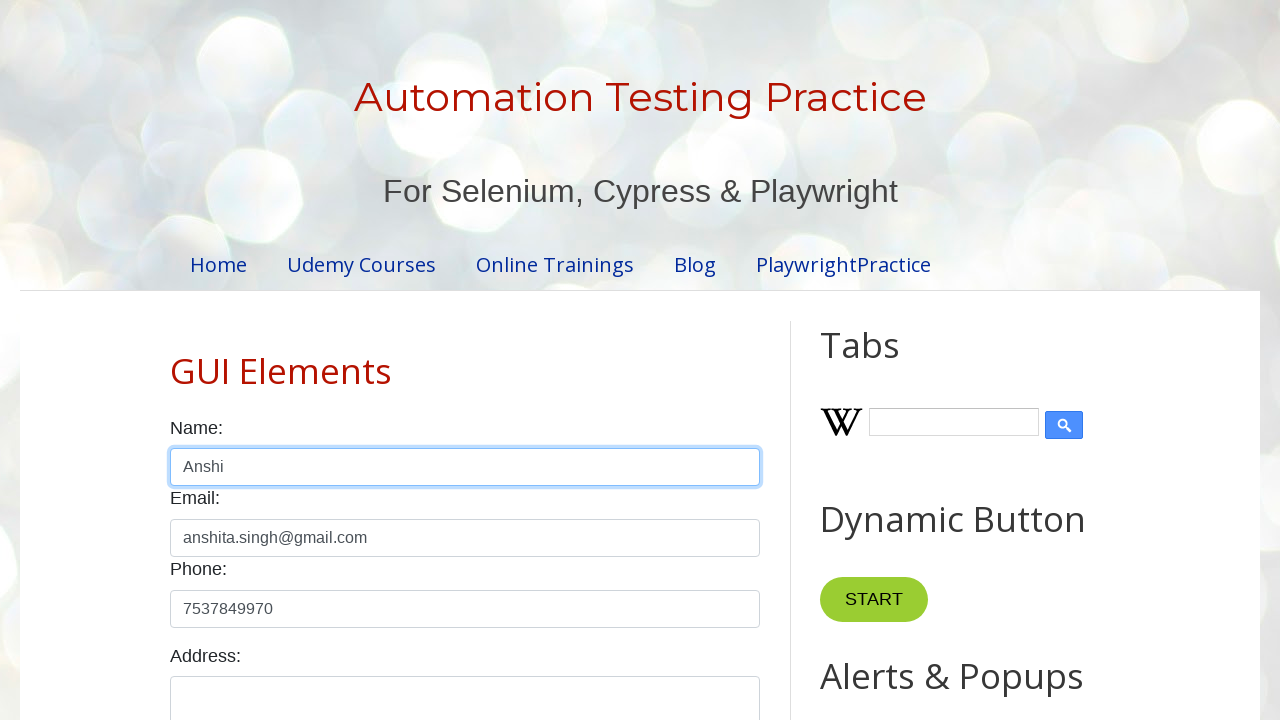

Cleared phone field on #phone
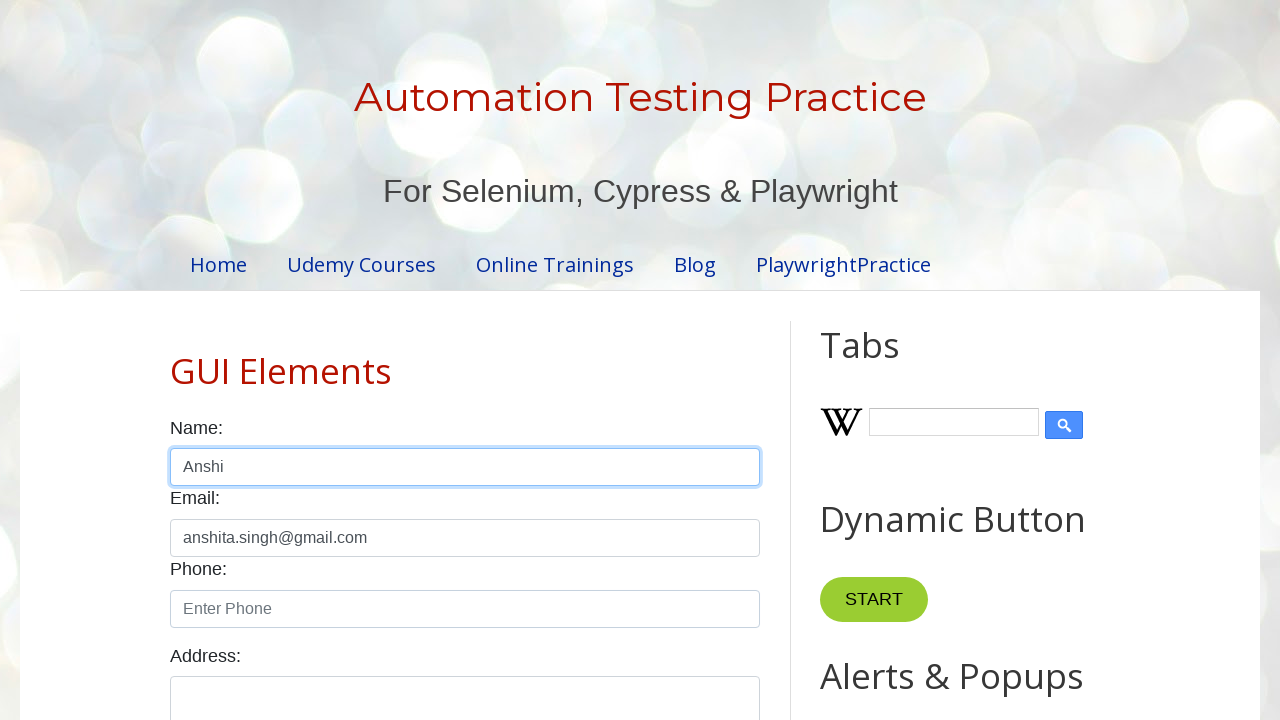

Updated phone field to '1234667810' on #phone
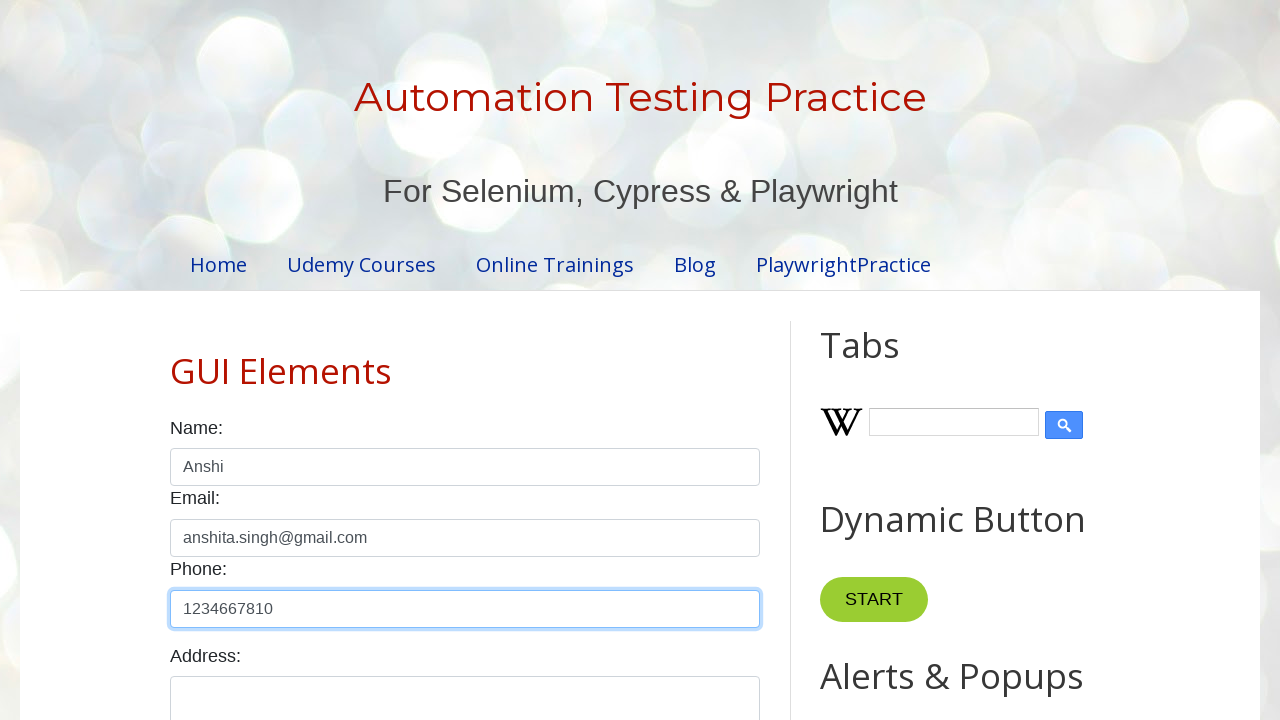

Selected Female gender radio button at (250, 360) on #female
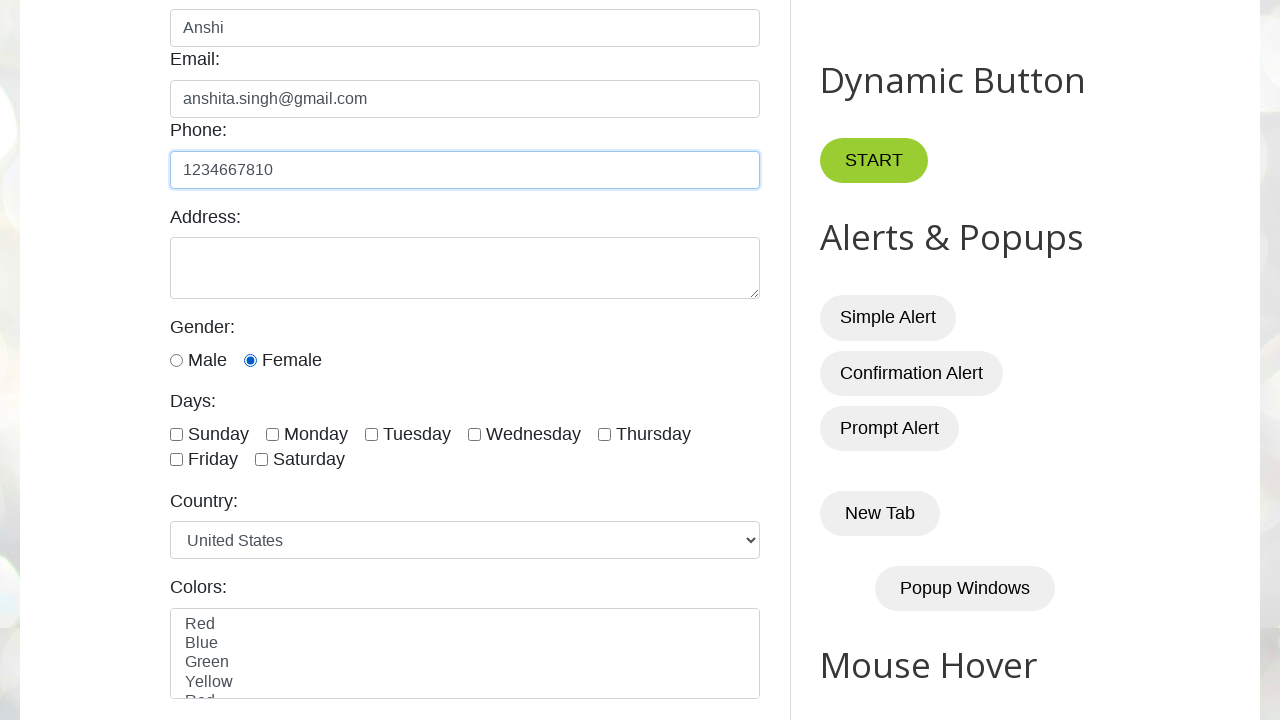

Selected Monday checkbox at (272, 434) on #monday
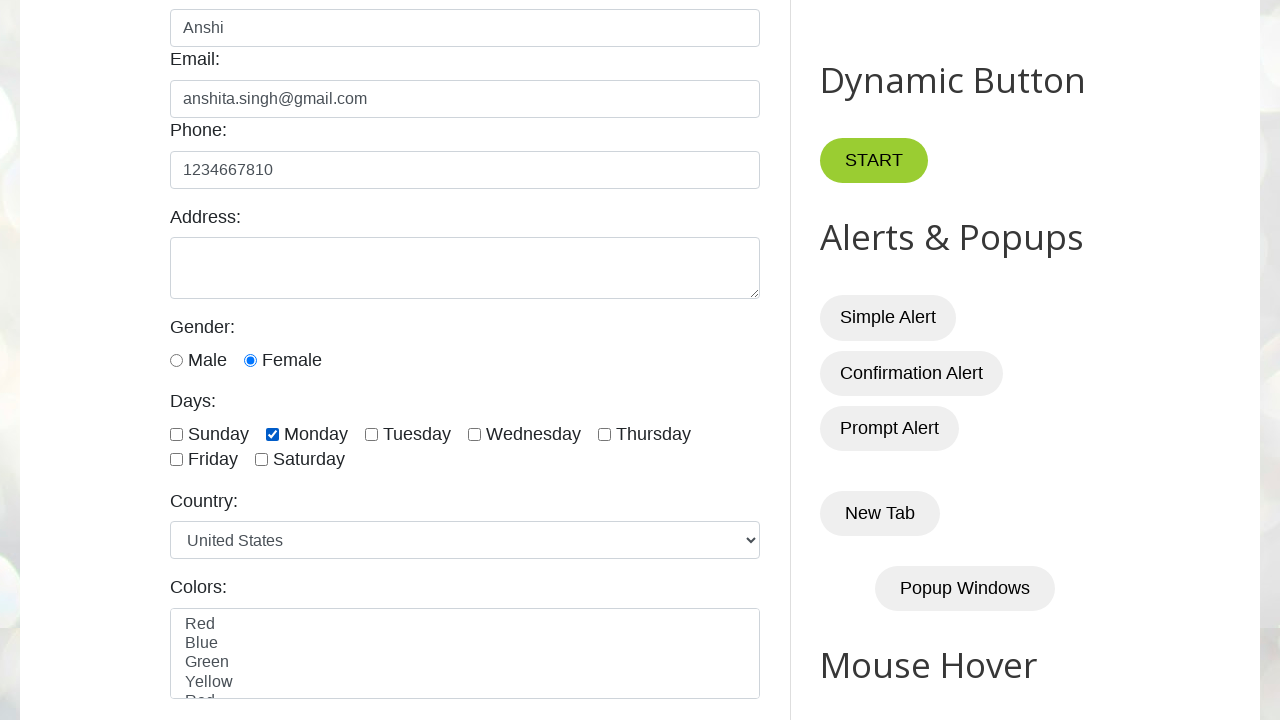

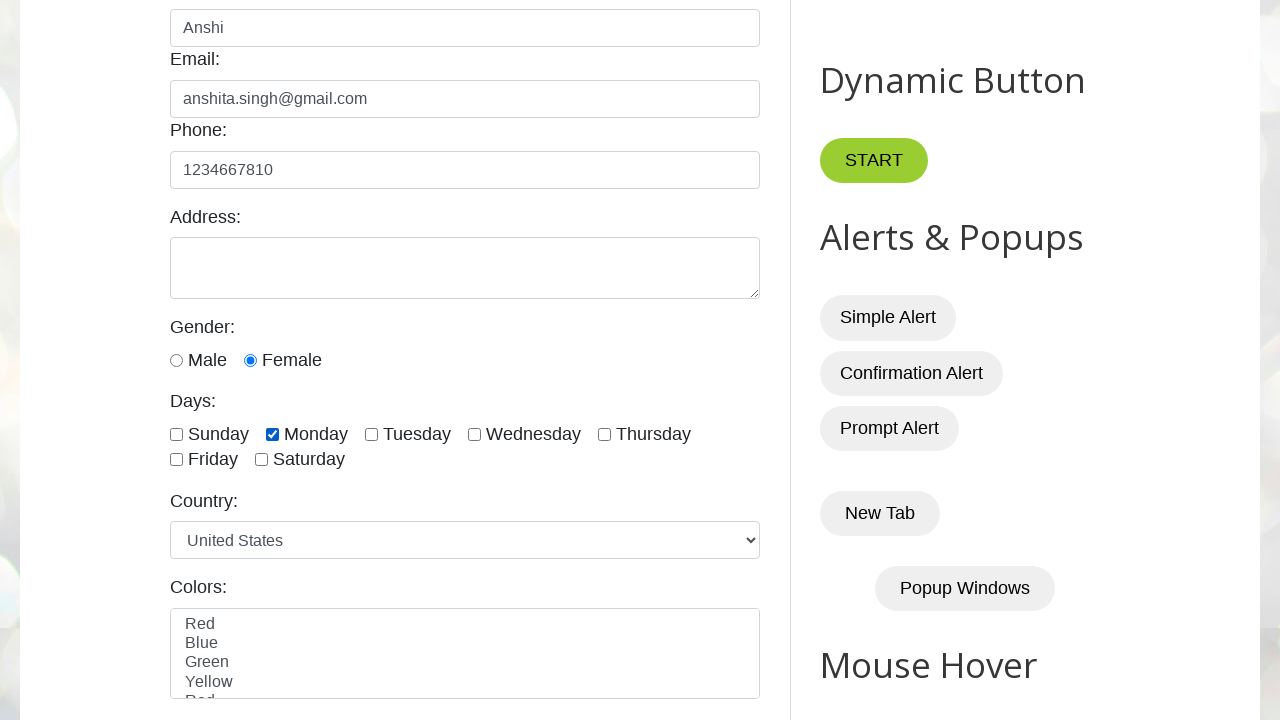